Tests keyboard press action by filling a todo item and pressing Enter to submit

Starting URL: https://demo.playwright.dev/todomvc/#/

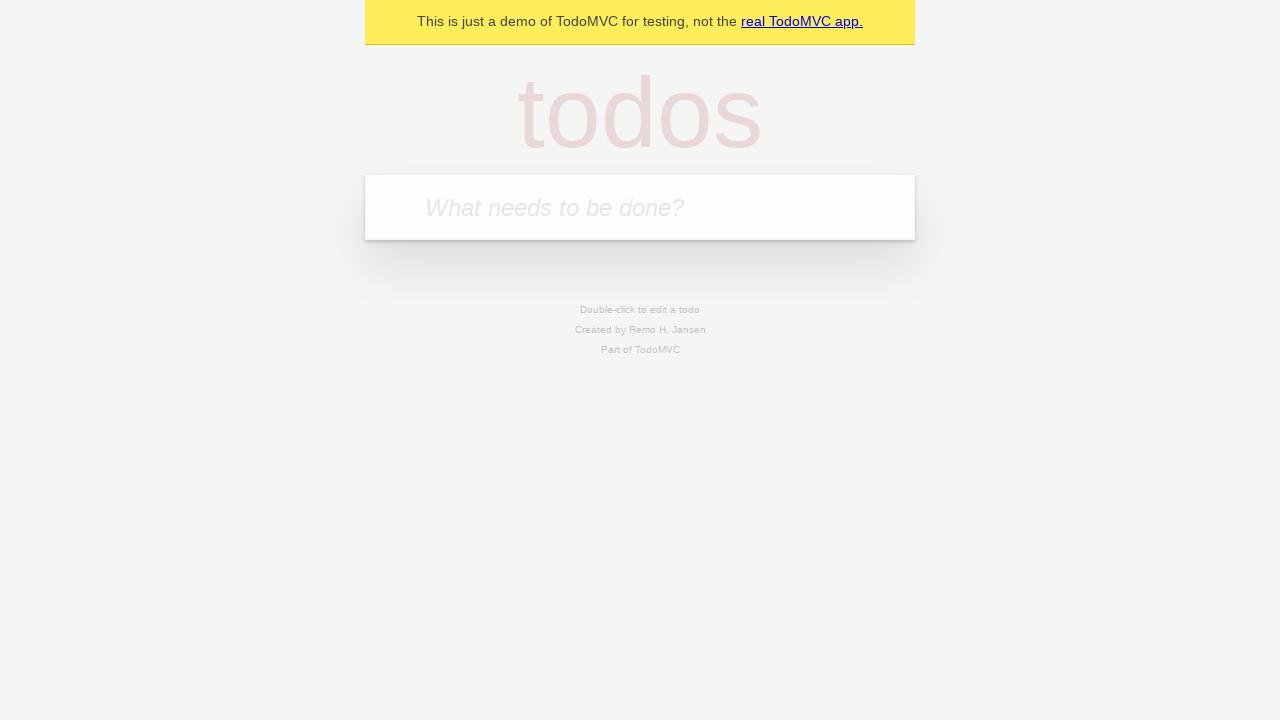

Filled todo input field with 'Test text' on //input[@placeholder='What needs to be done?']
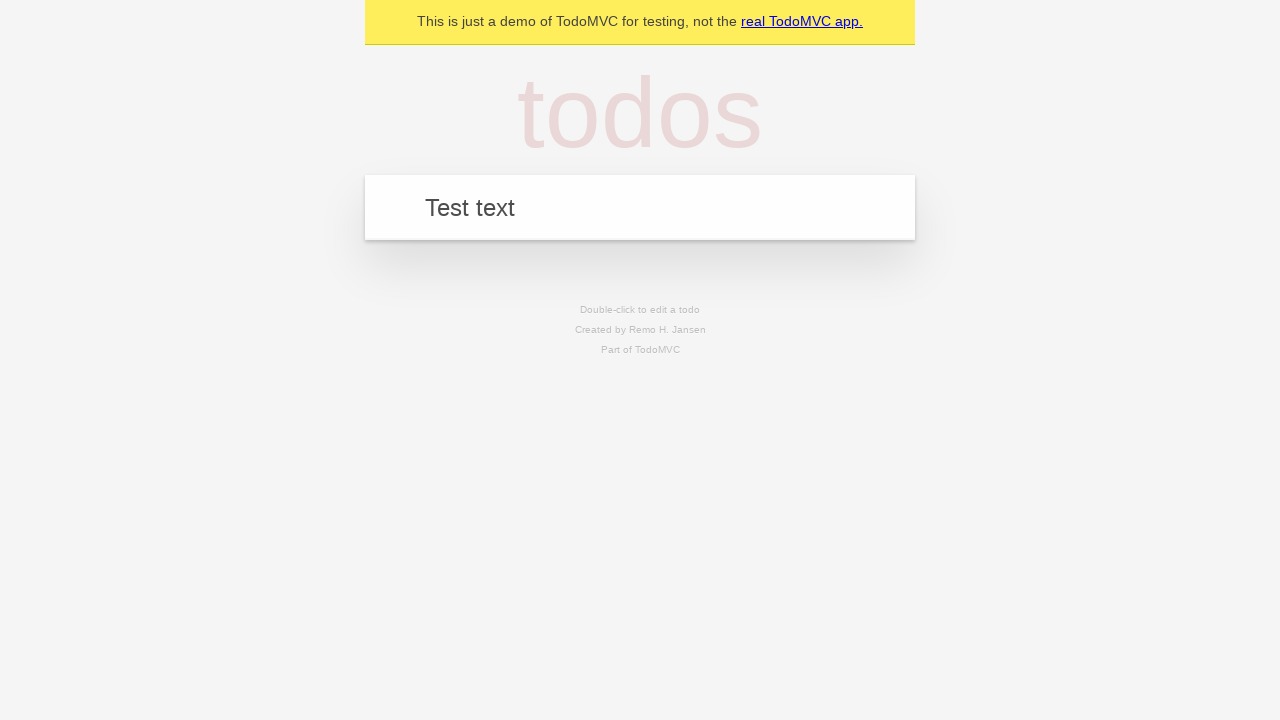

Pressed Enter key to submit todo item on //input[@placeholder='What needs to be done?']
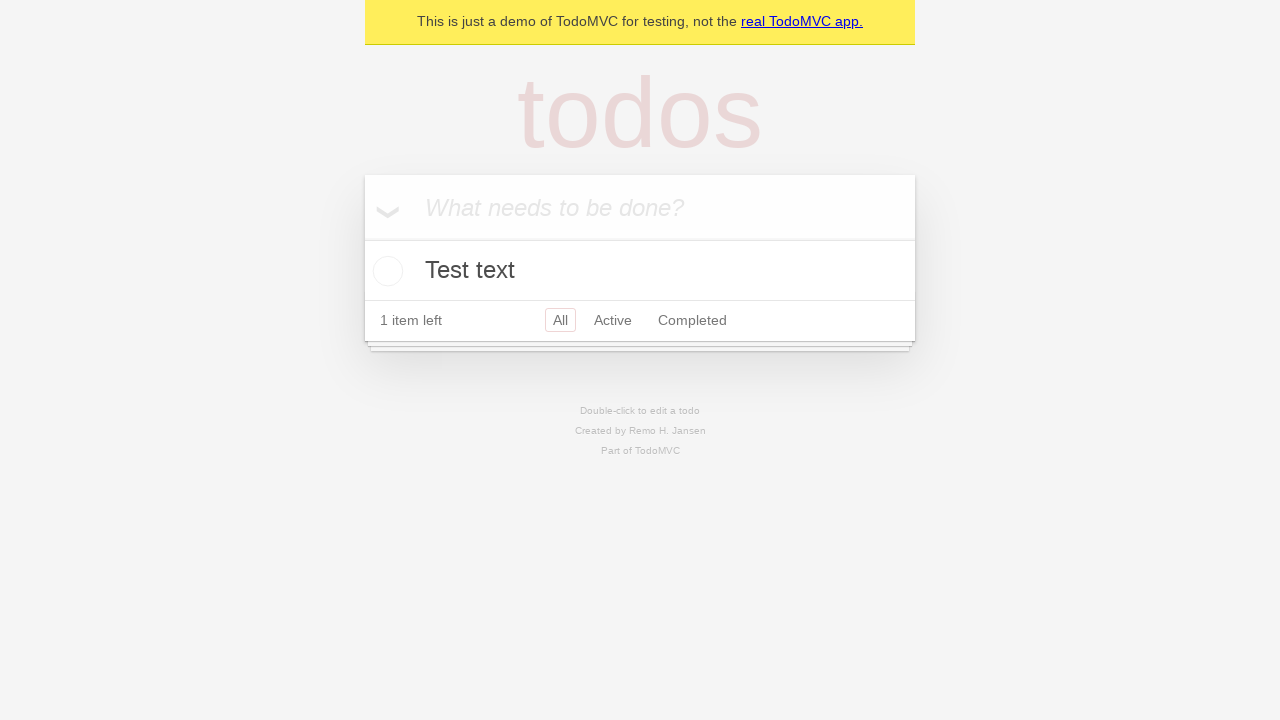

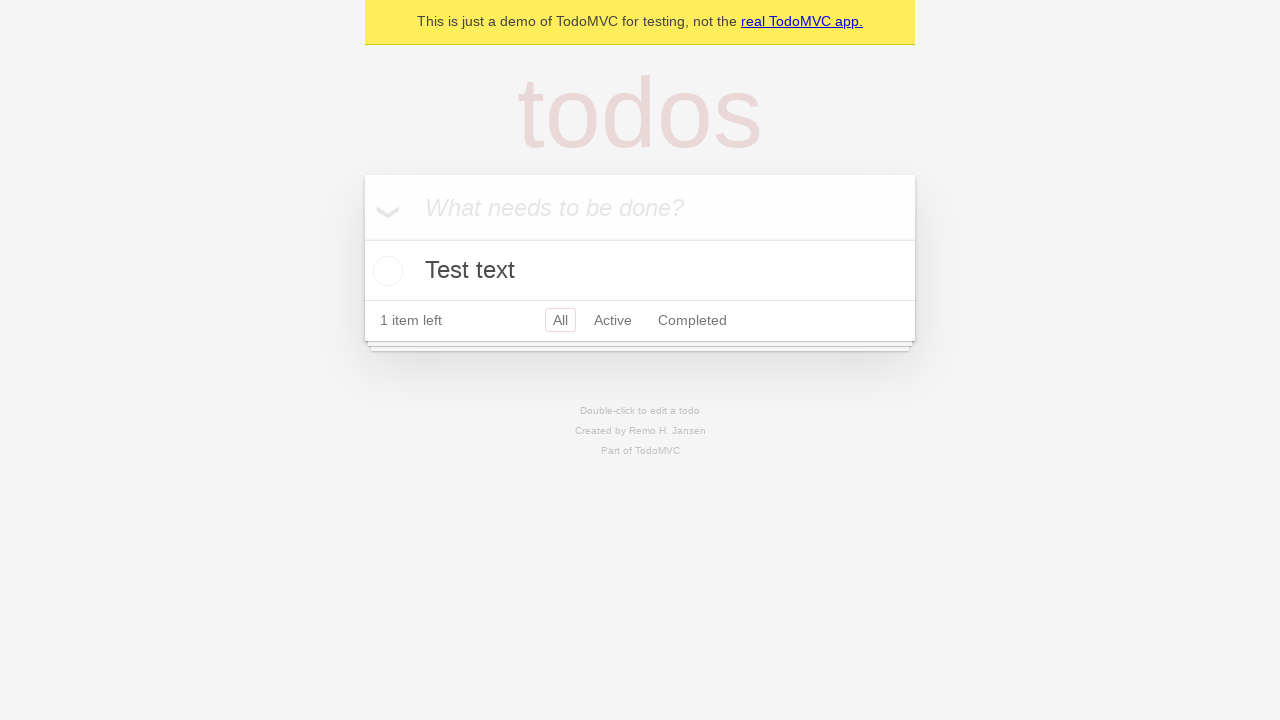